Tests checkbox and radio button selection states by clicking elements and verifying their selected status

Starting URL: https://automationfc.github.io/basic-form/index.html

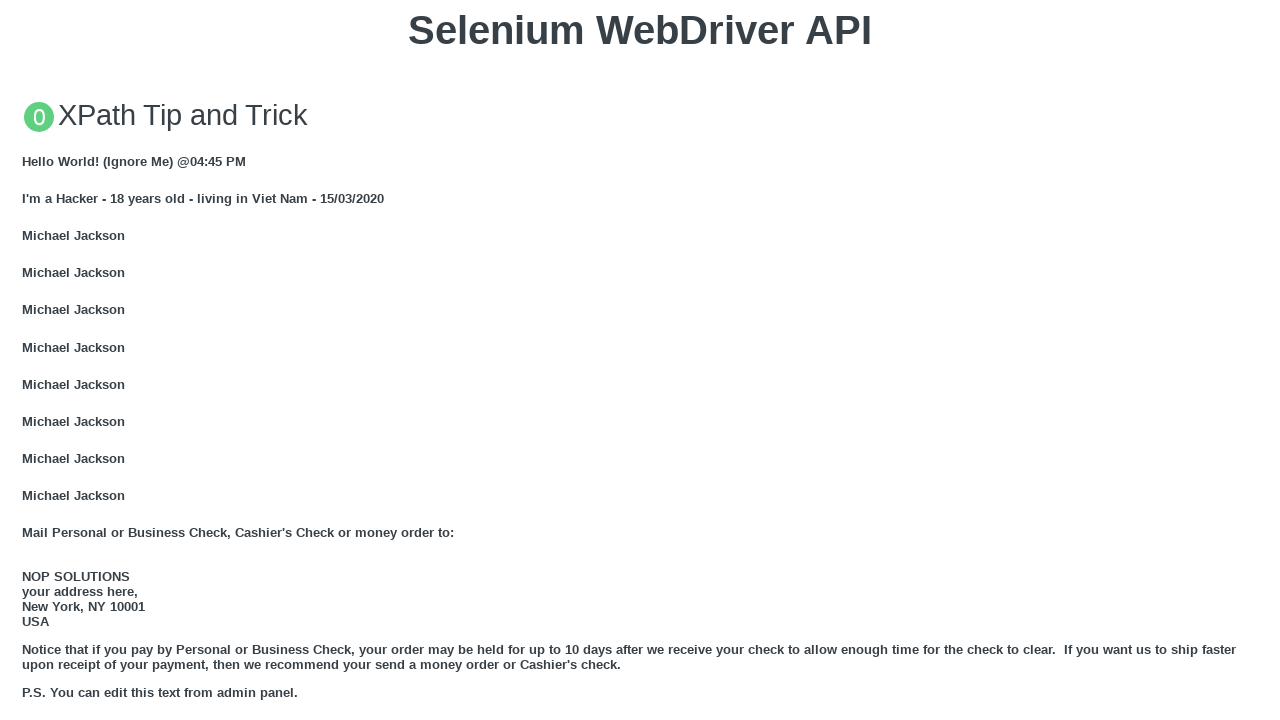

Clicked Age Under 18 radio button at (28, 360) on input[value='under_18']
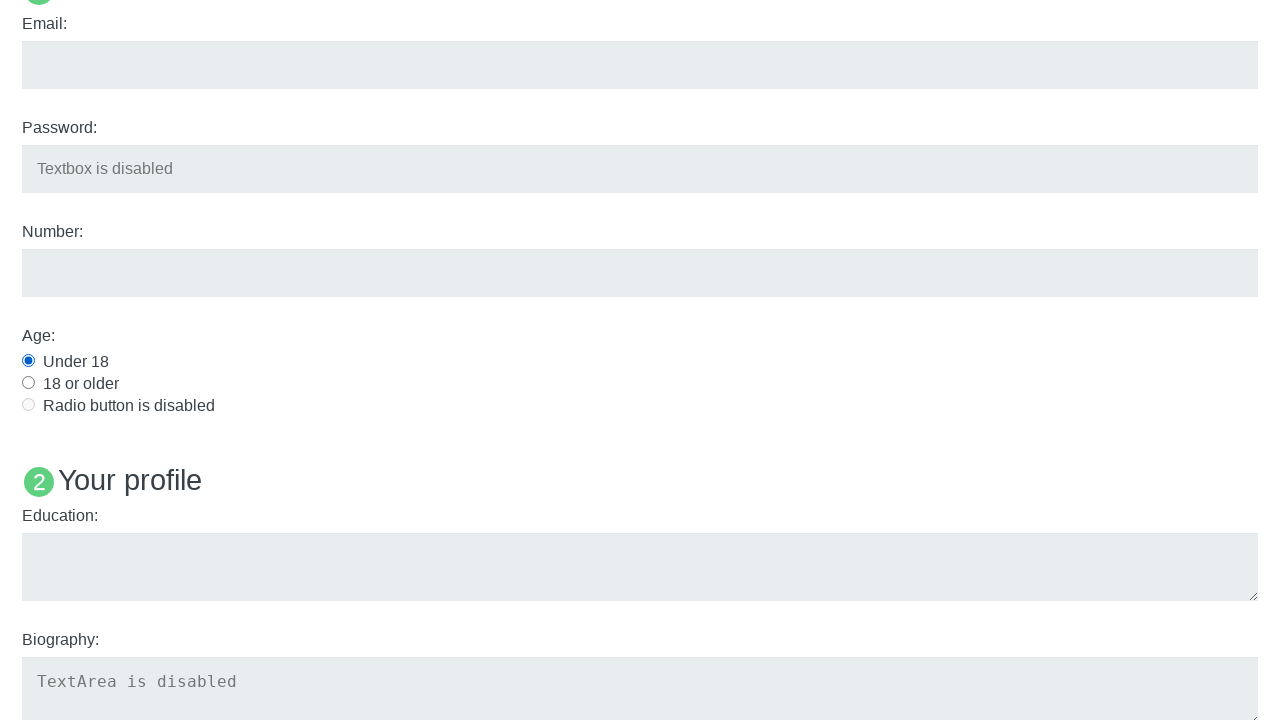

Clicked Java checkbox at (28, 361) on input[value='java']
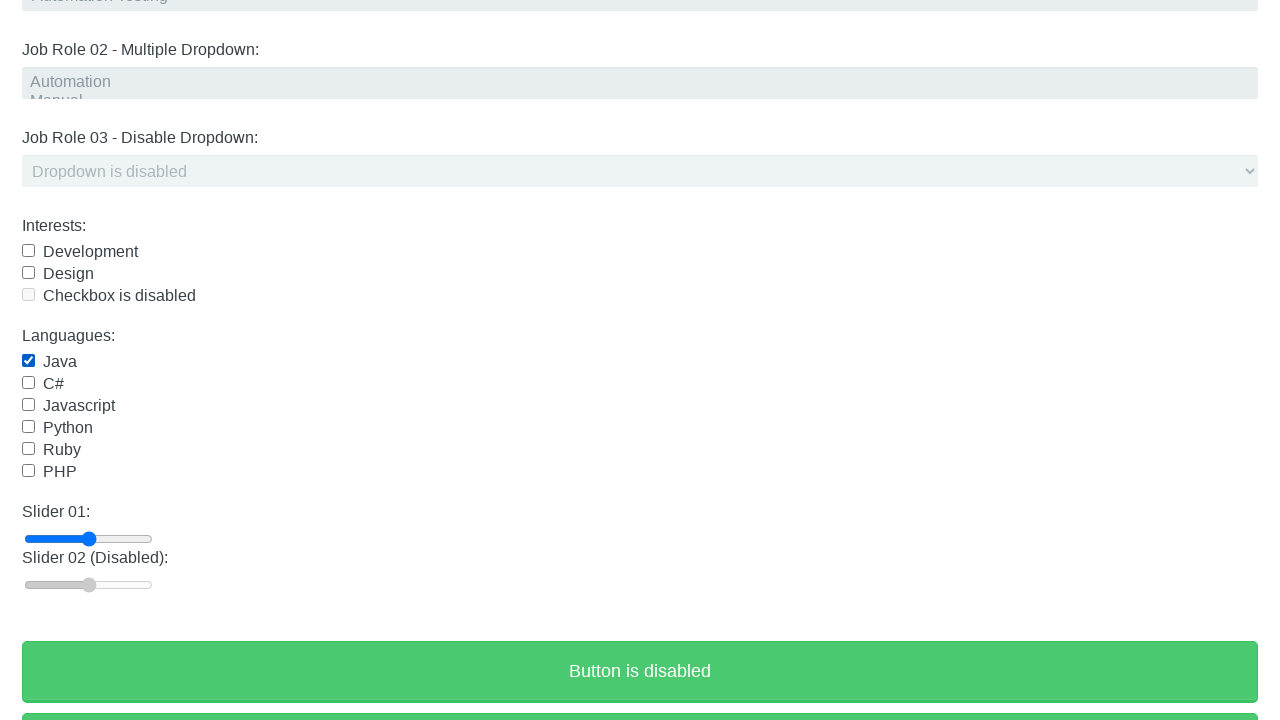

Clicked C# checkbox to select at (28, 383) on input[value='c#']
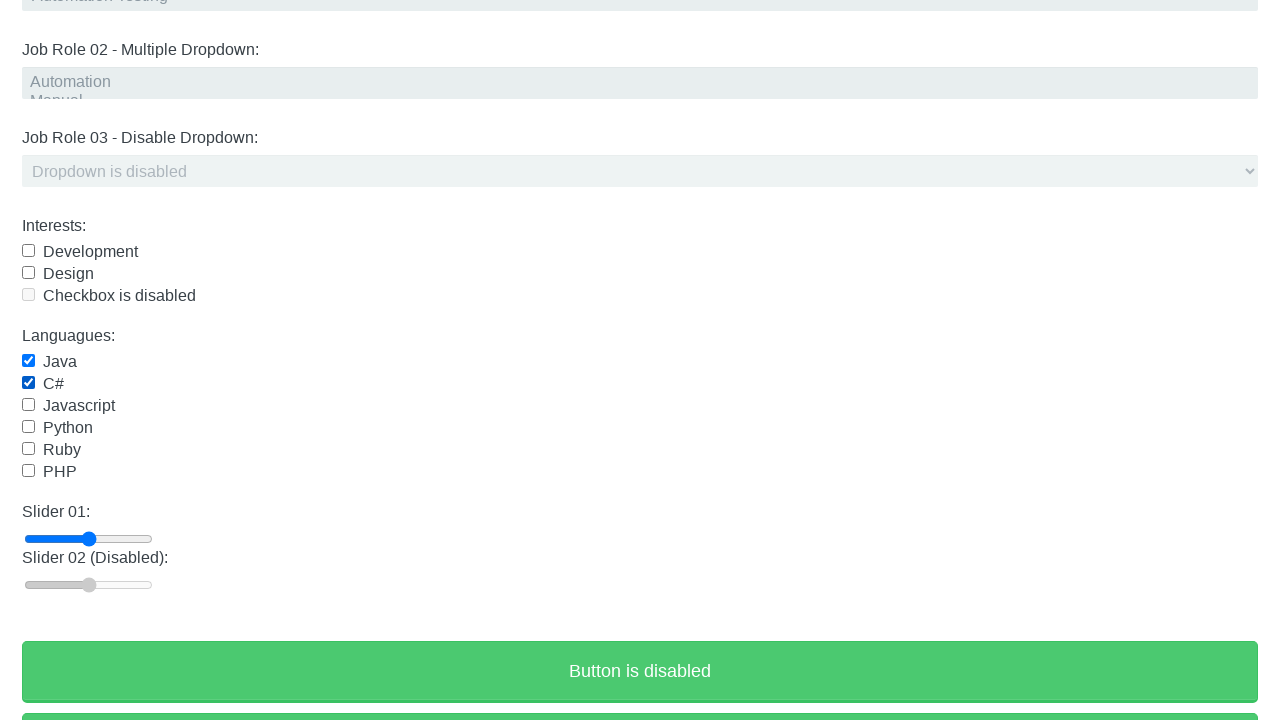

Clicked C# checkbox again to deselect at (28, 383) on input[value='c#']
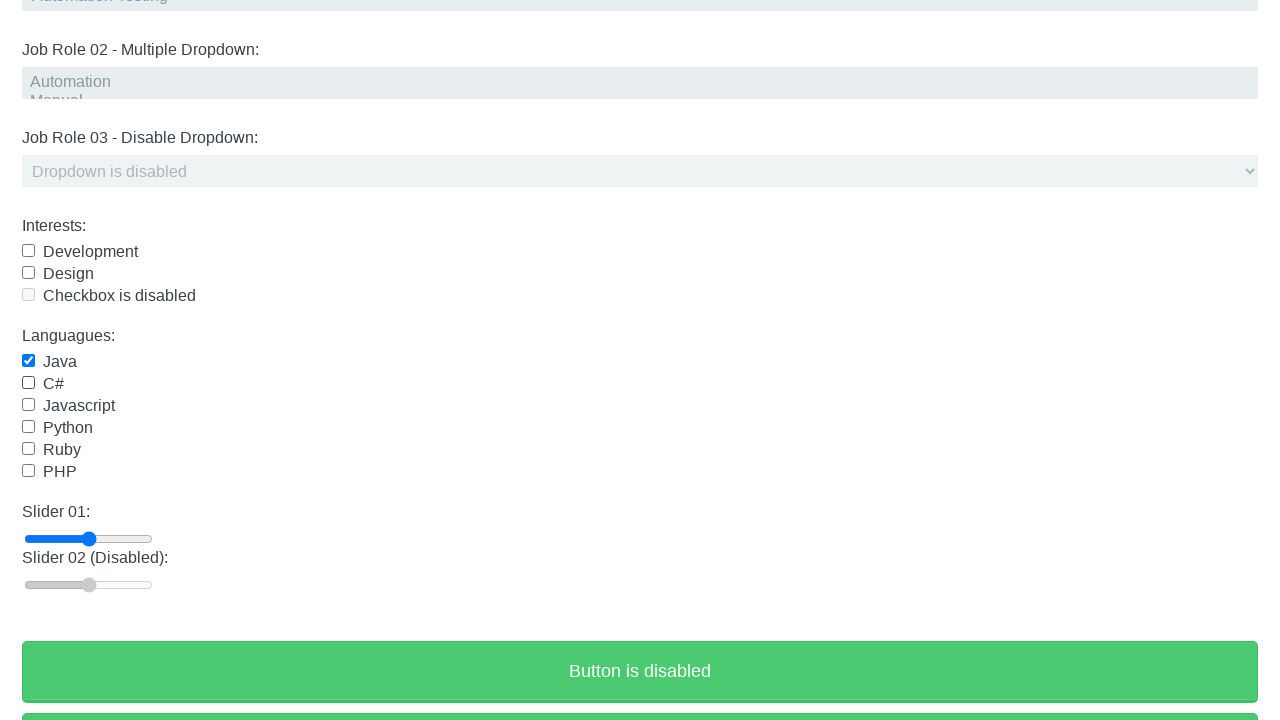

Verified Under 18 radio button is selected
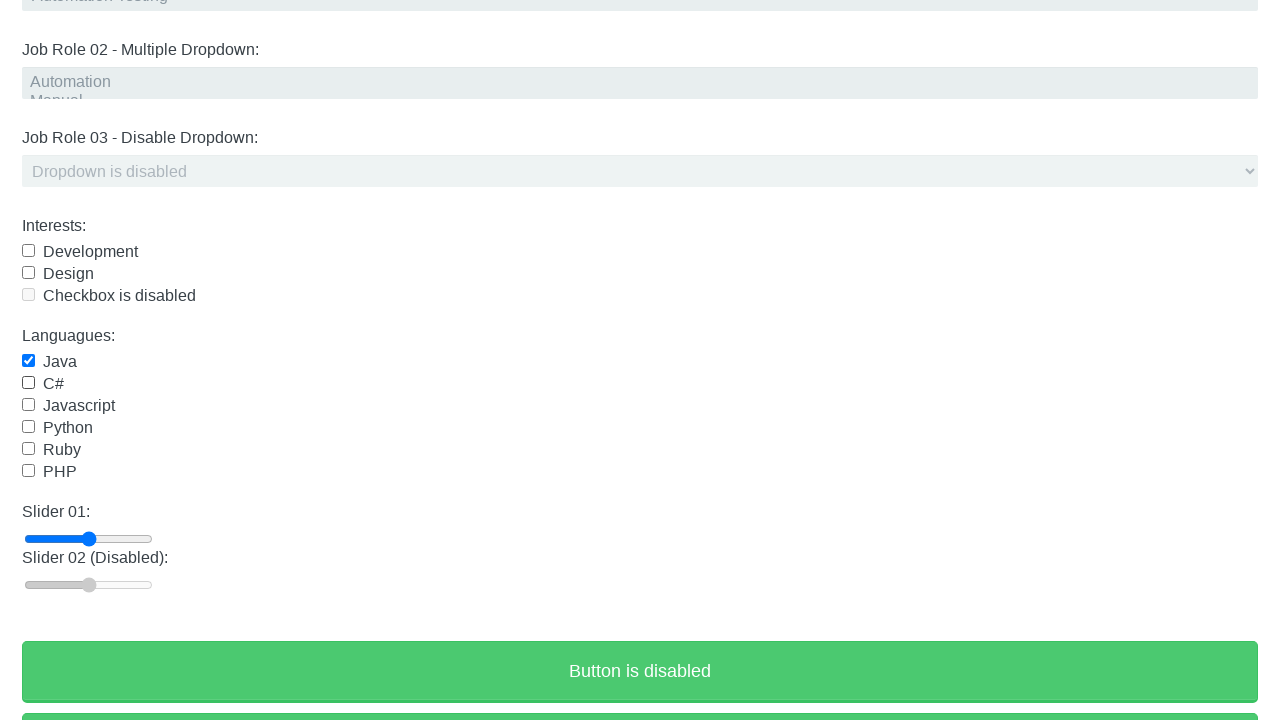

Verified Java checkbox is selected
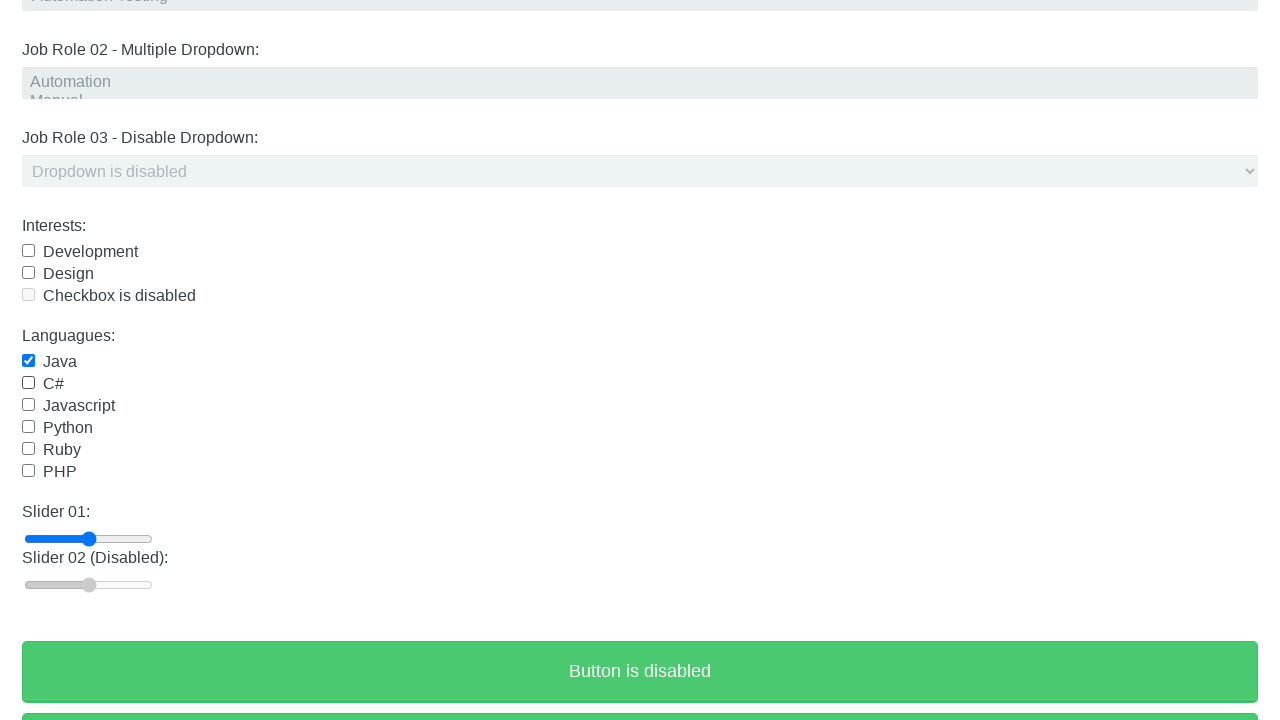

Verified C# checkbox is deselected
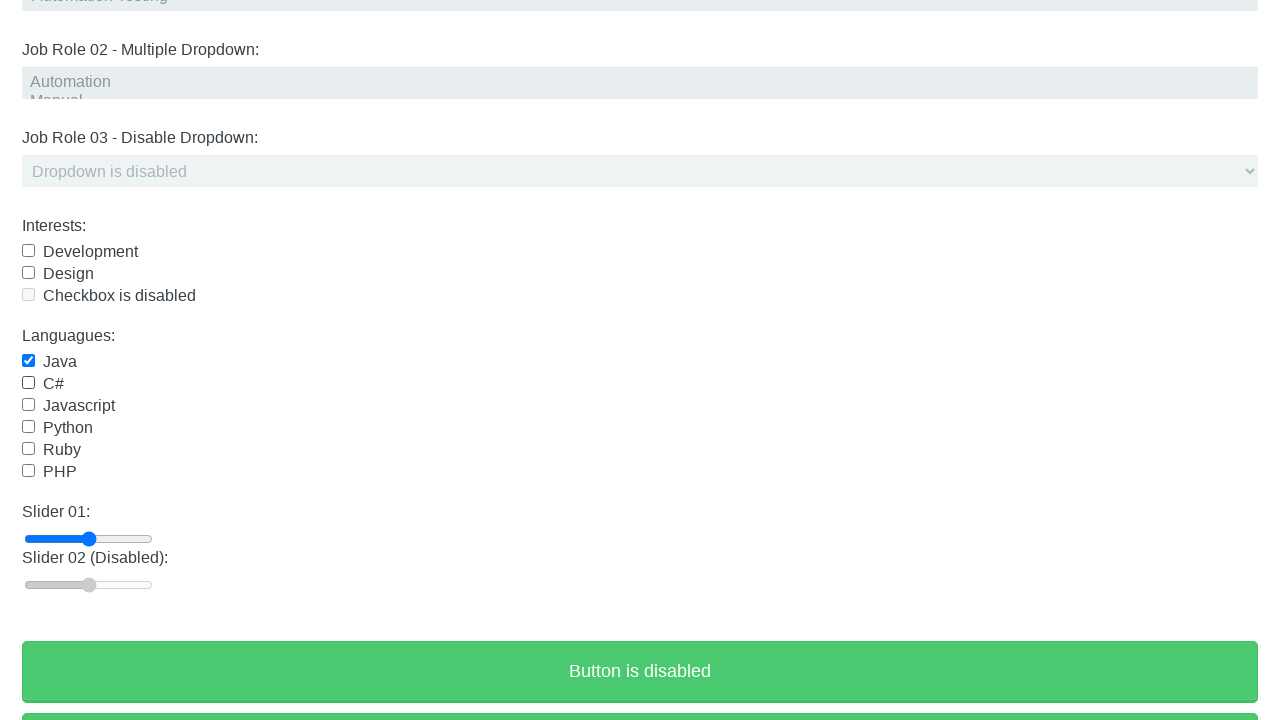

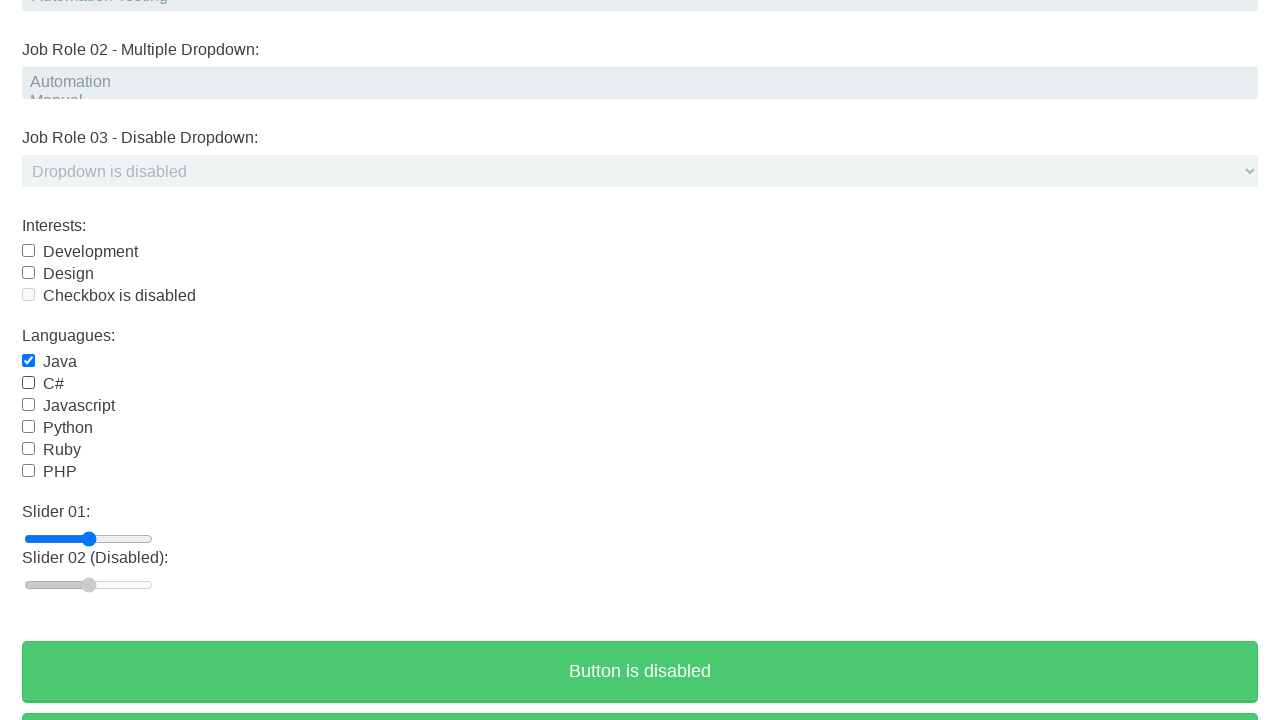